Tests JavaScript Prompt dialog handling by clicking a button that triggers a prompt, entering text, and accepting it

Starting URL: https://the-internet.herokuapp.com/javascript_alerts

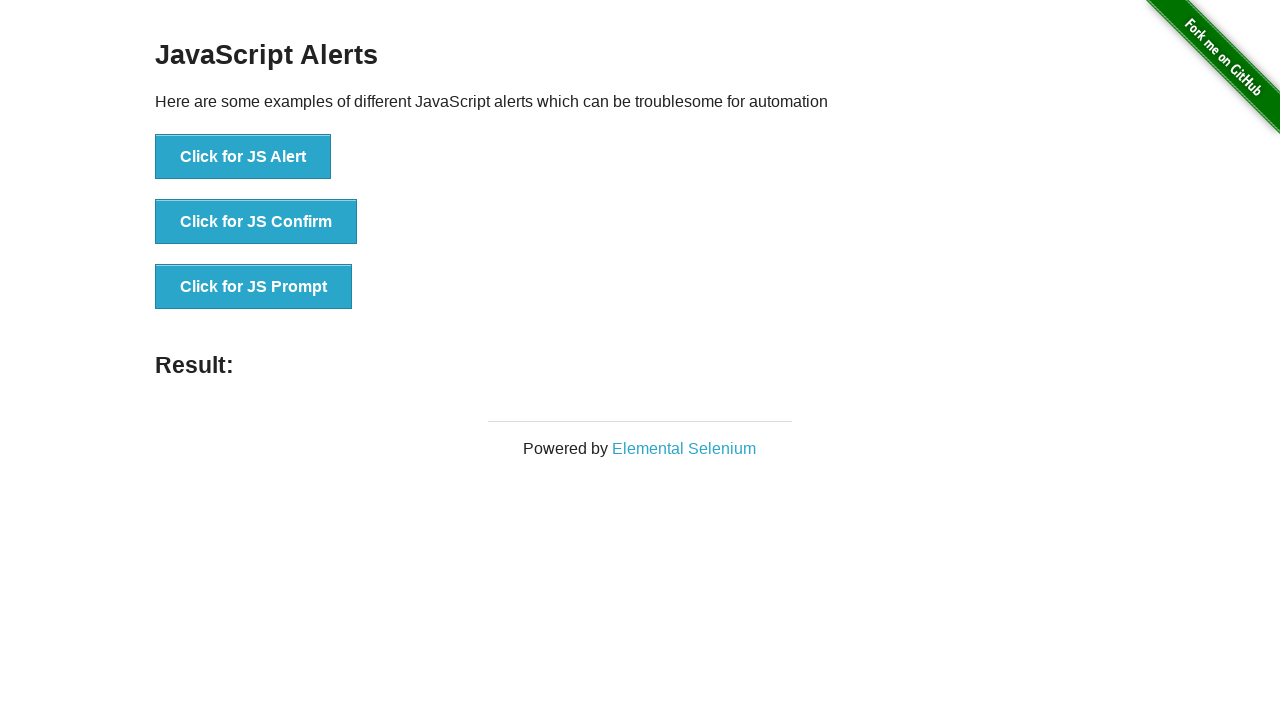

Set up dialog handler to accept prompt with text 'Merhaba TestNG'
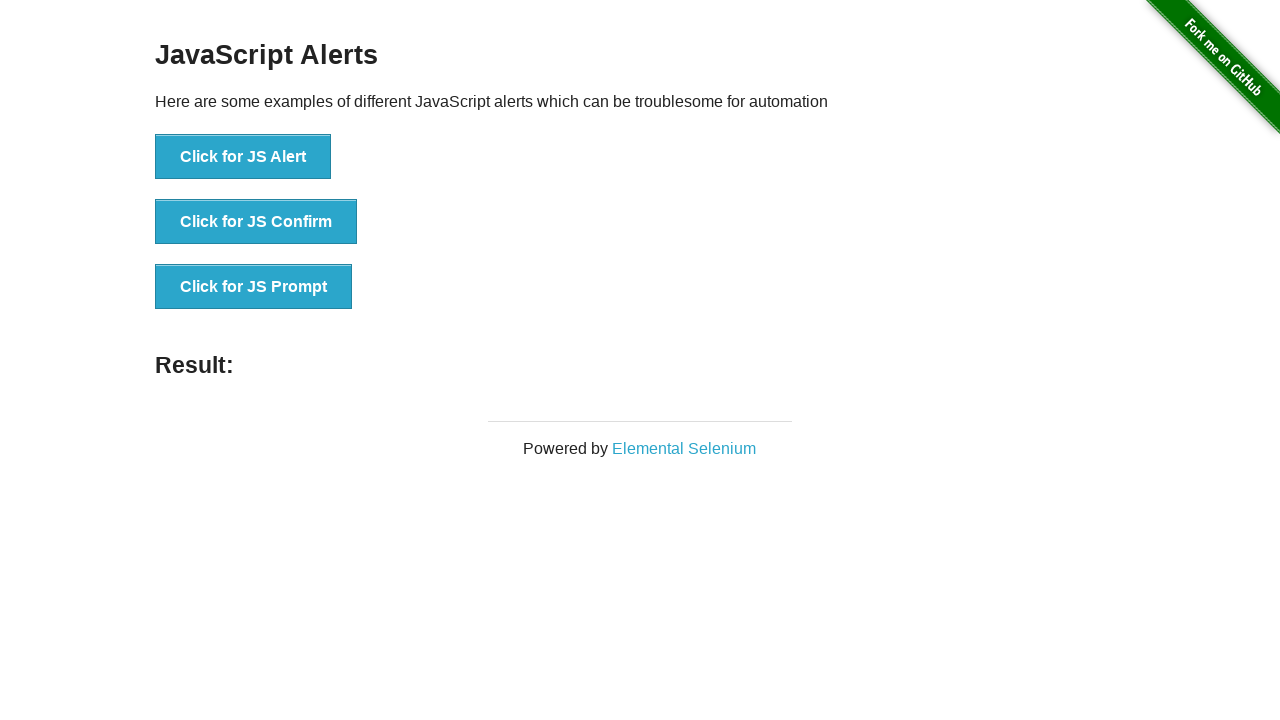

Clicked button to trigger JavaScript prompt dialog at (254, 287) on xpath=//button[@onclick='jsPrompt()']
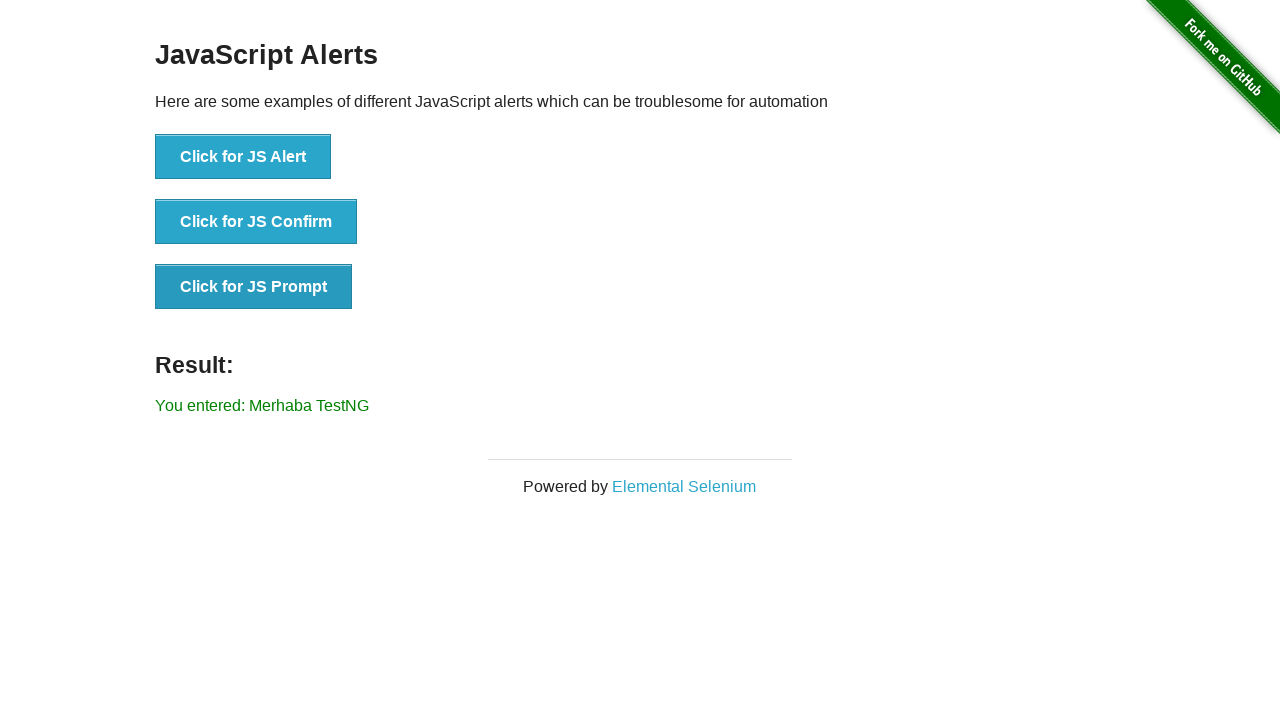

Prompt result displayed and loaded
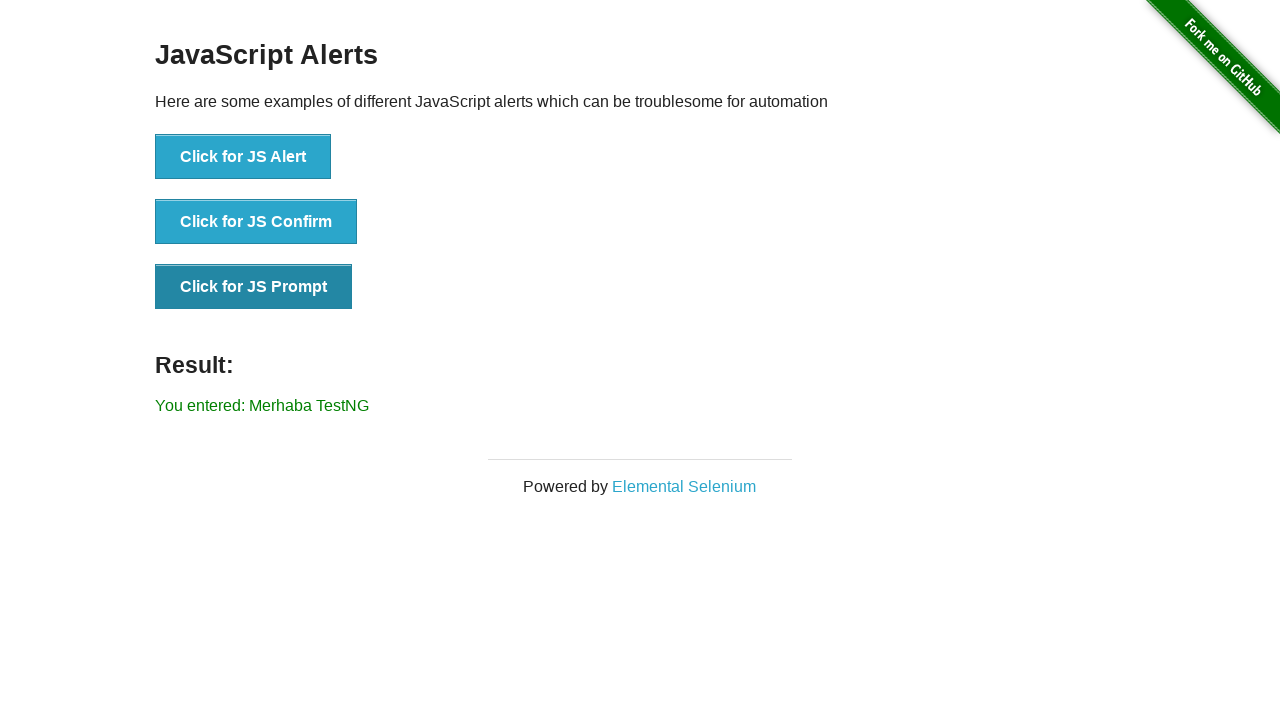

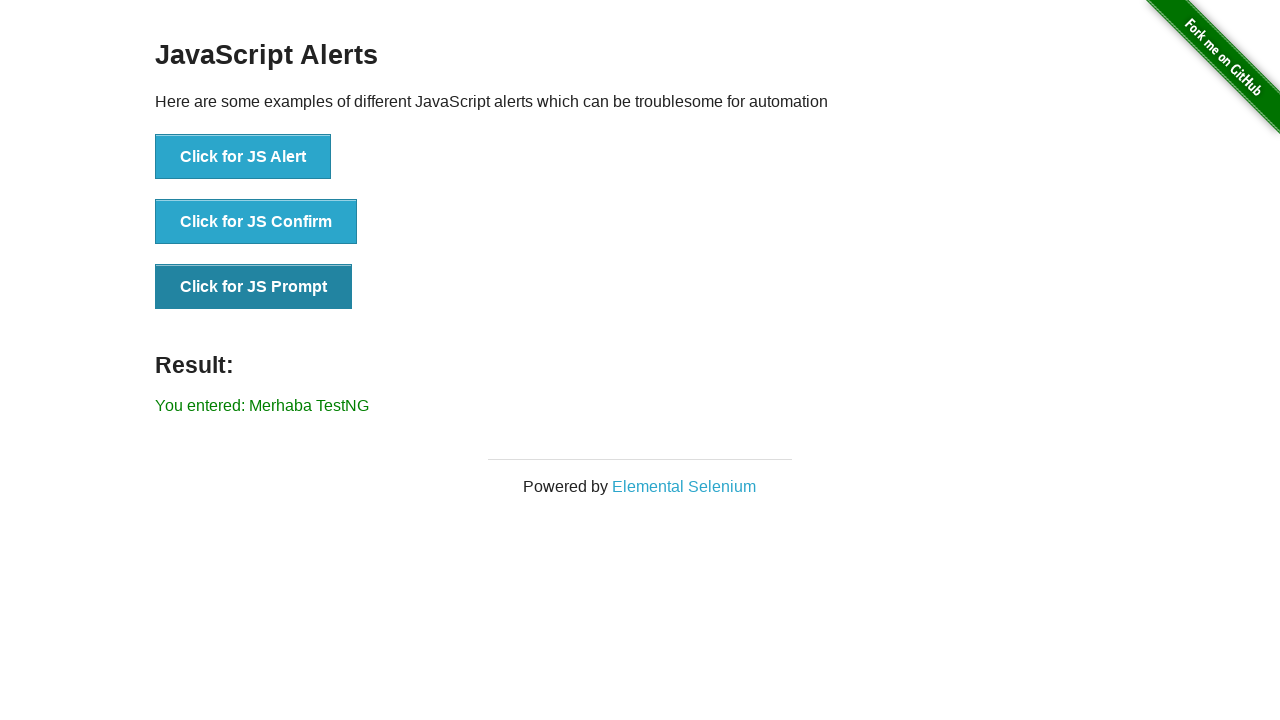